Tests radio button functionality by selecting BMW and Benz radio buttons

Starting URL: https://www.letskodeit.com/practice

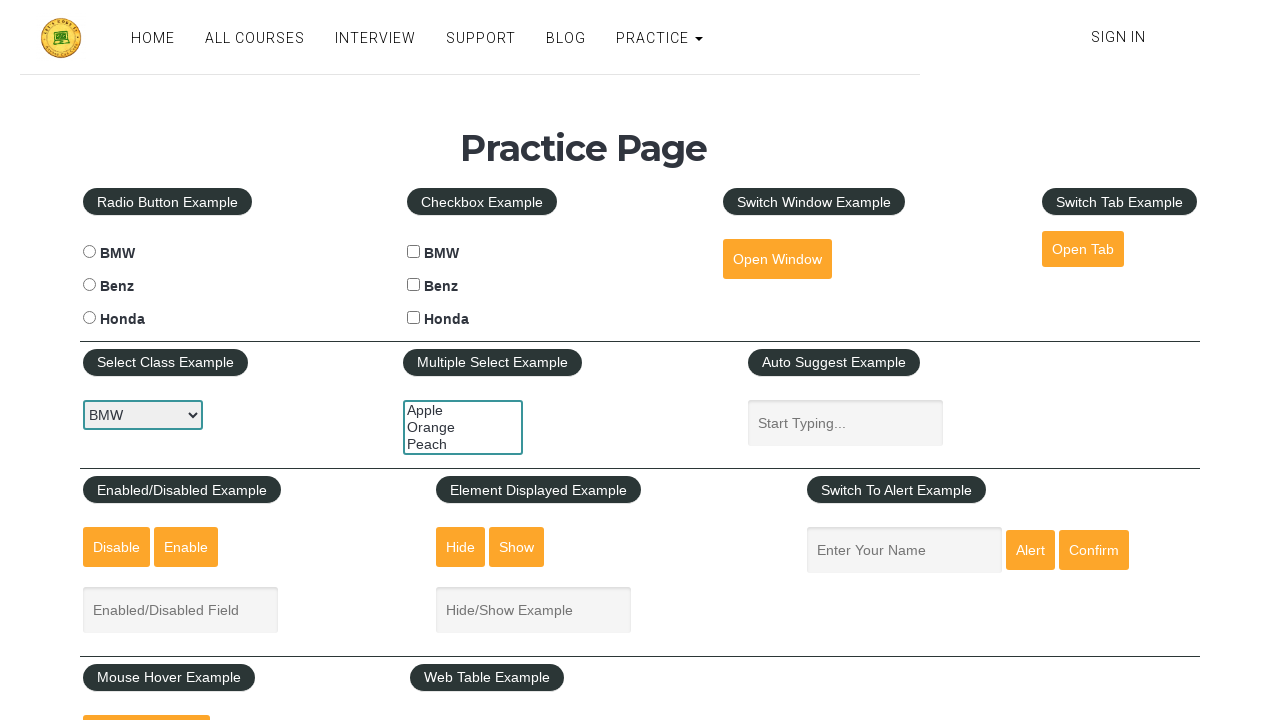

Clicked BMW radio button at (89, 252) on #bmwradio
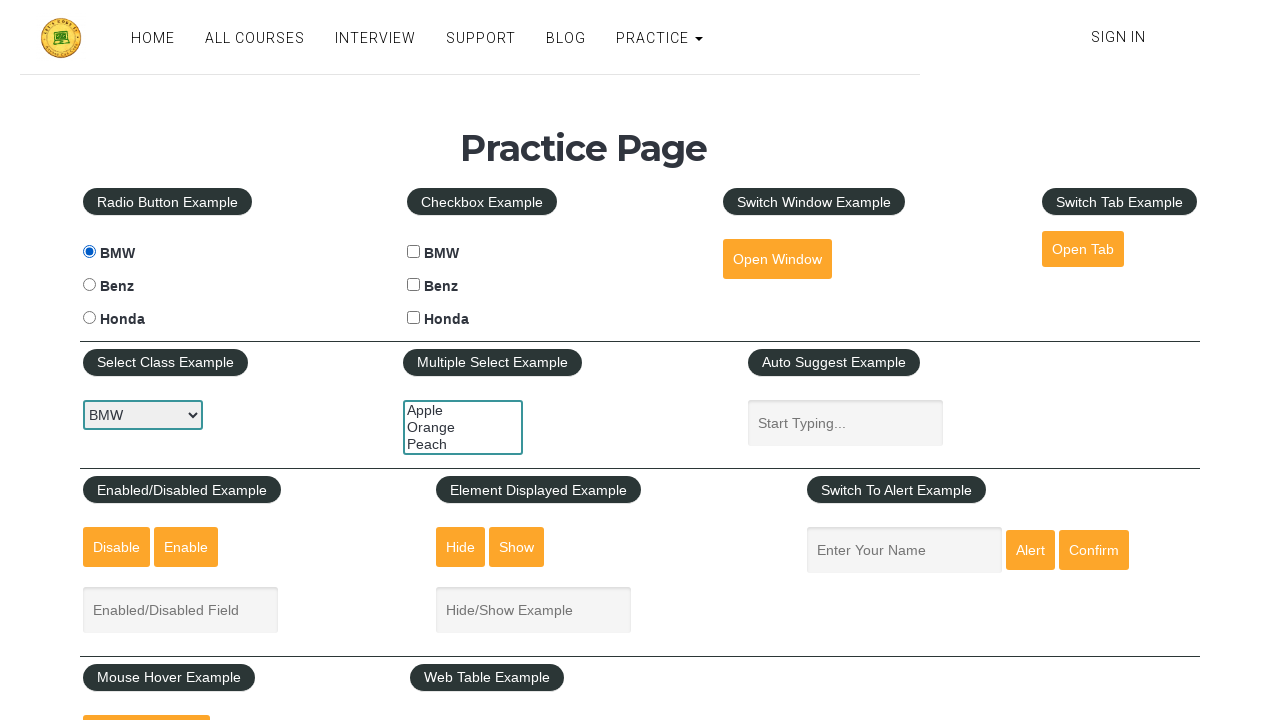

Clicked Benz radio button at (89, 285) on #benzradio
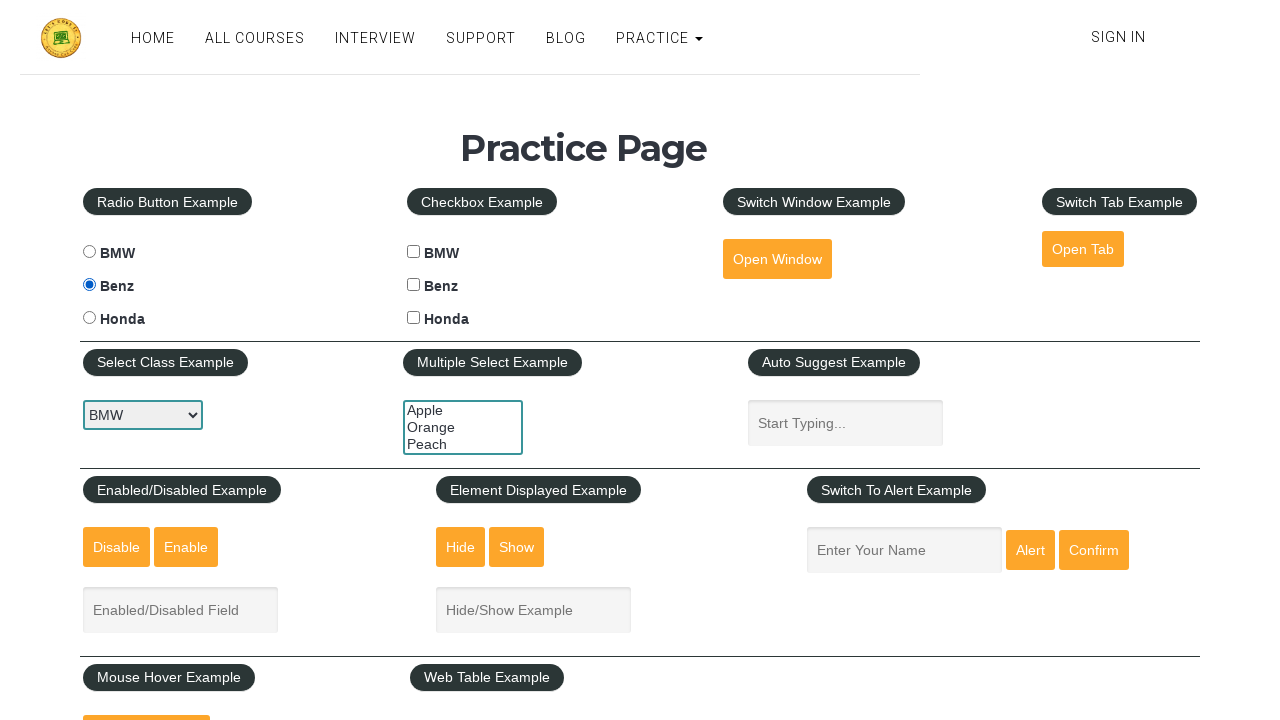

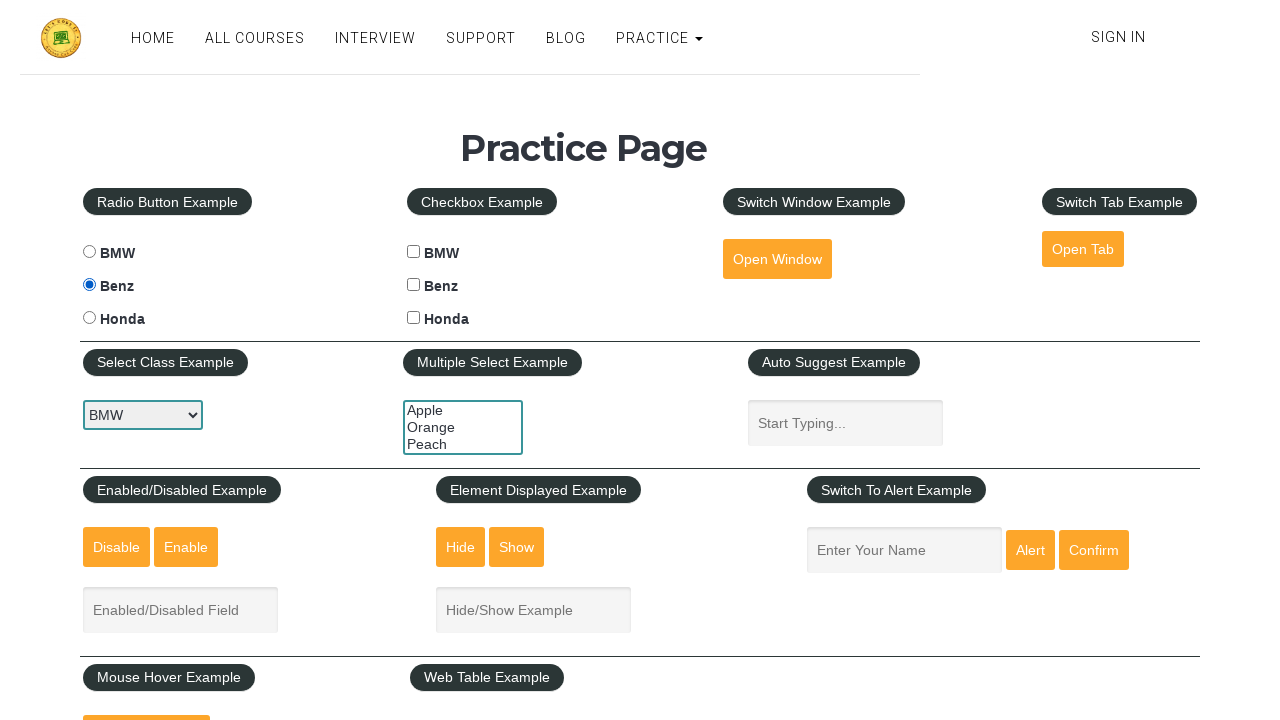